Tests checkbox functionality by clicking checkboxes multiple times and performing double-click actions

Starting URL: https://the-internet.herokuapp.com/checkboxes

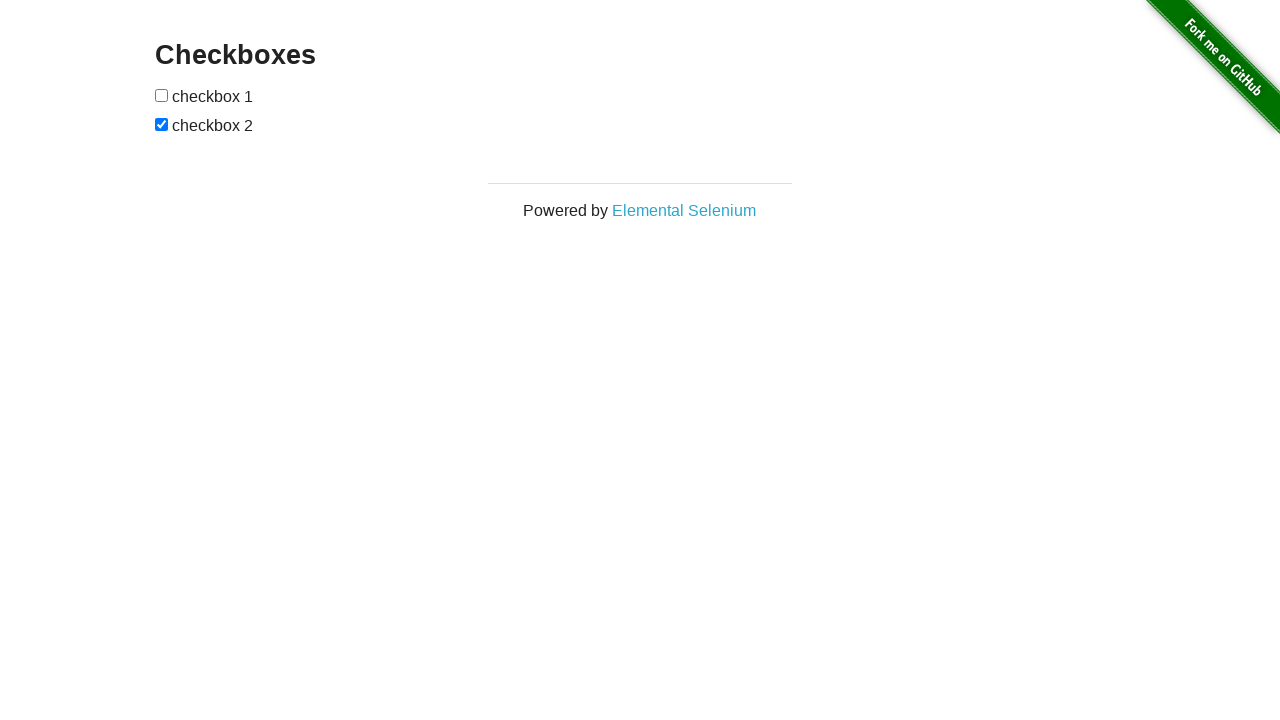

Waited for checkbox element to be visible
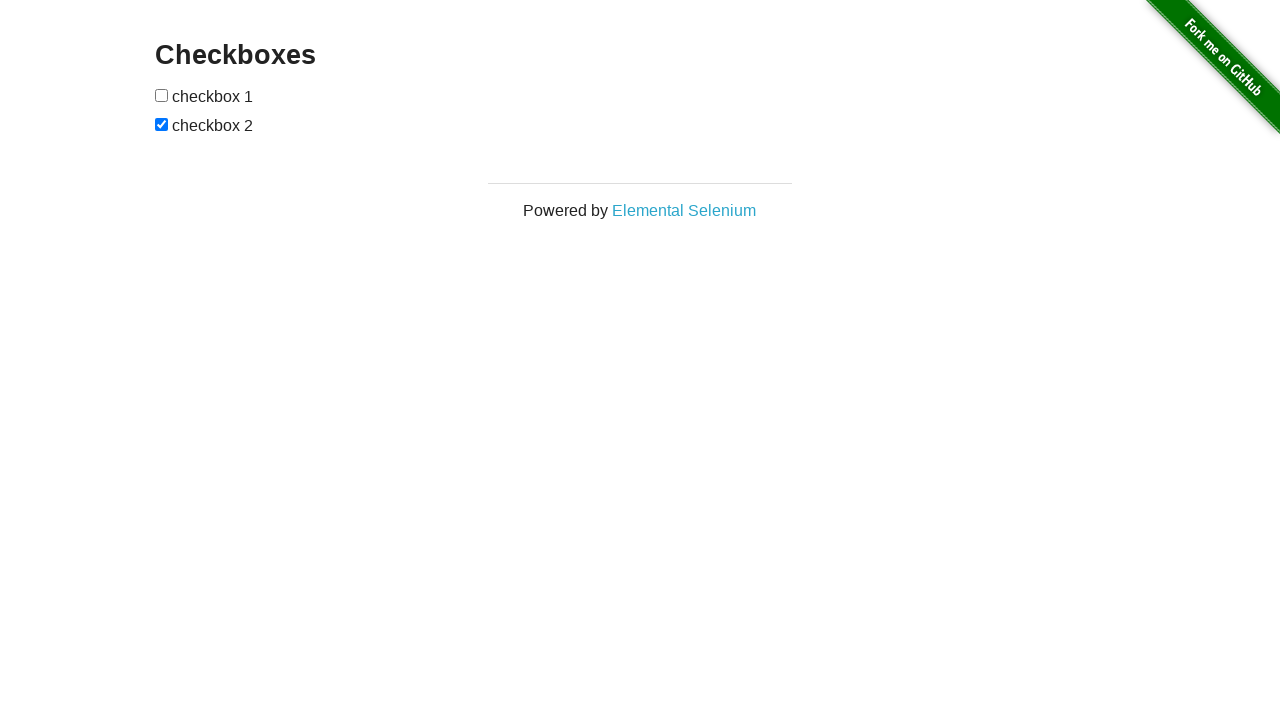

Clicked first checkbox at (162, 95) on input[type='checkbox']
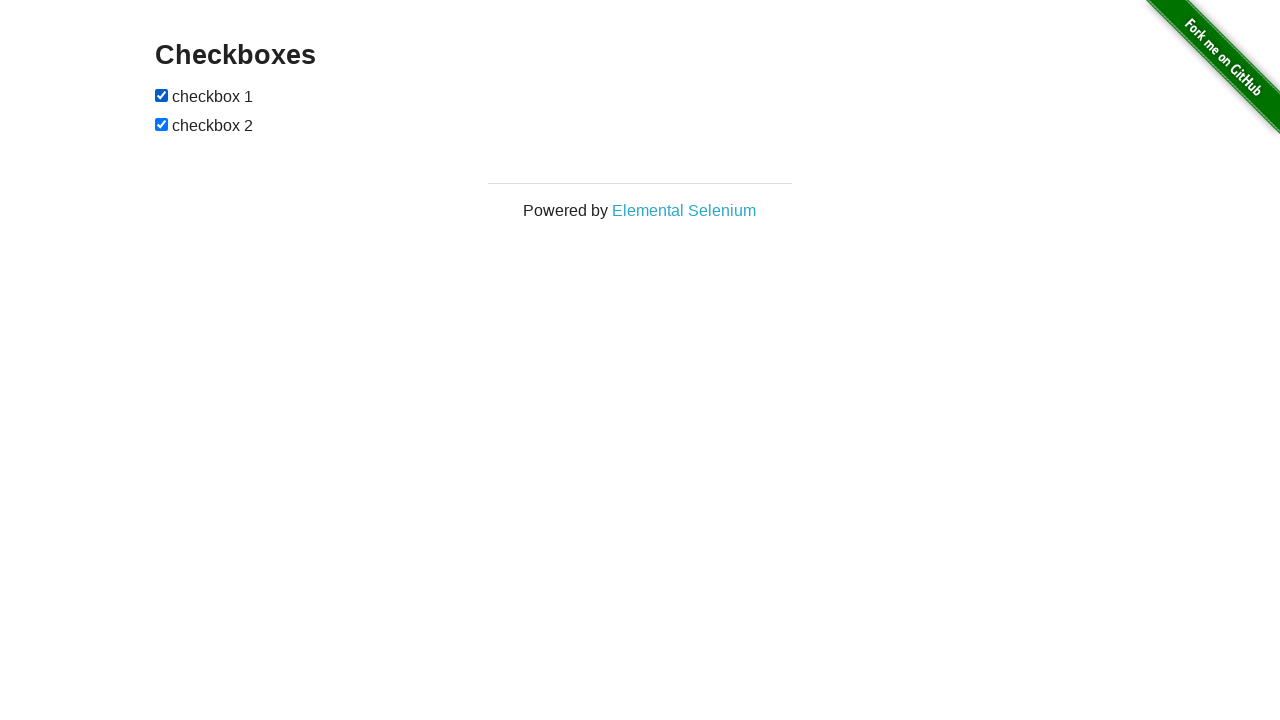

Waited for specific first checkbox element
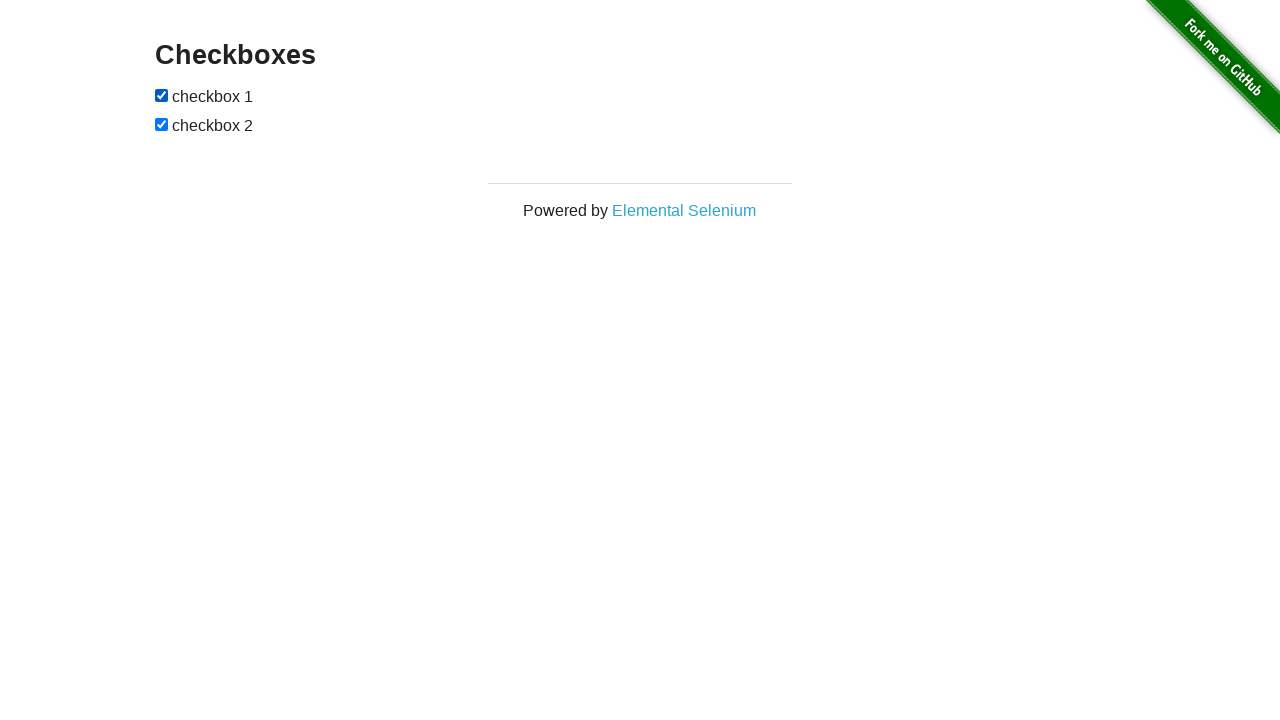

Double-clicked second checkbox at (162, 124) on xpath=//*[@id='checkboxes']/input[2]
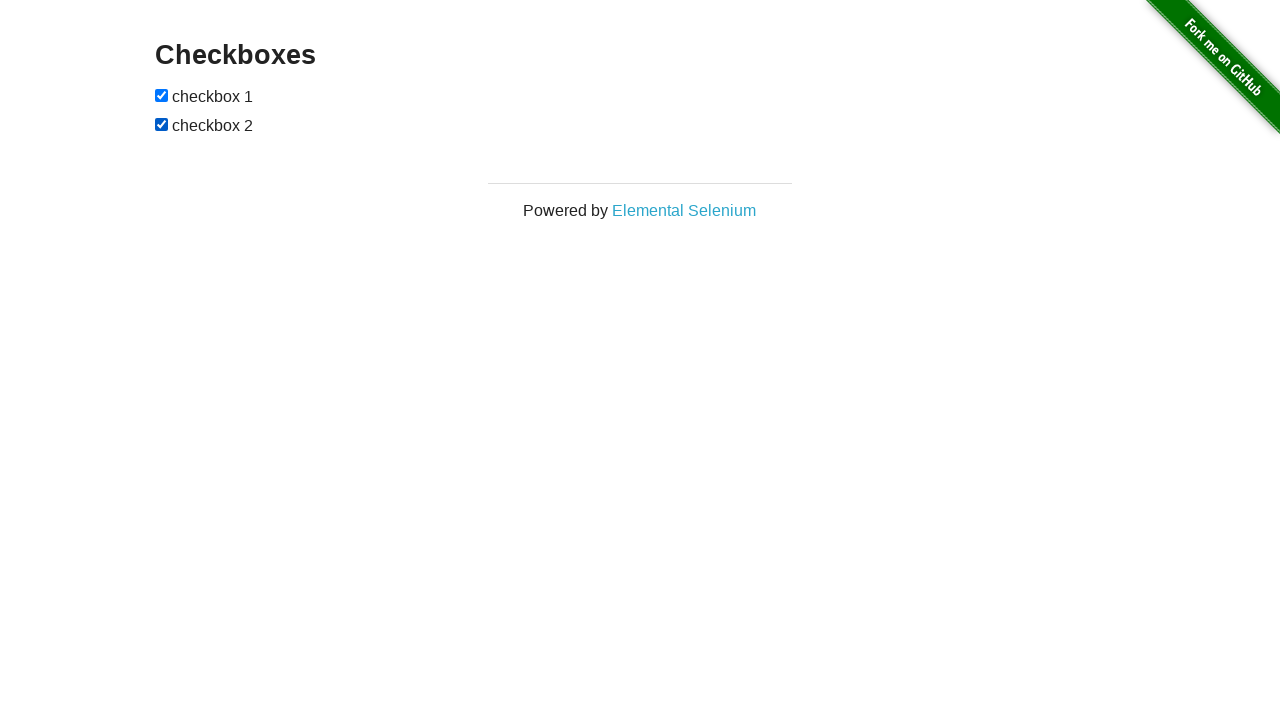

Clicked second checkbox (first click) at (162, 124) on xpath=//*[@id='checkboxes']/input[2]
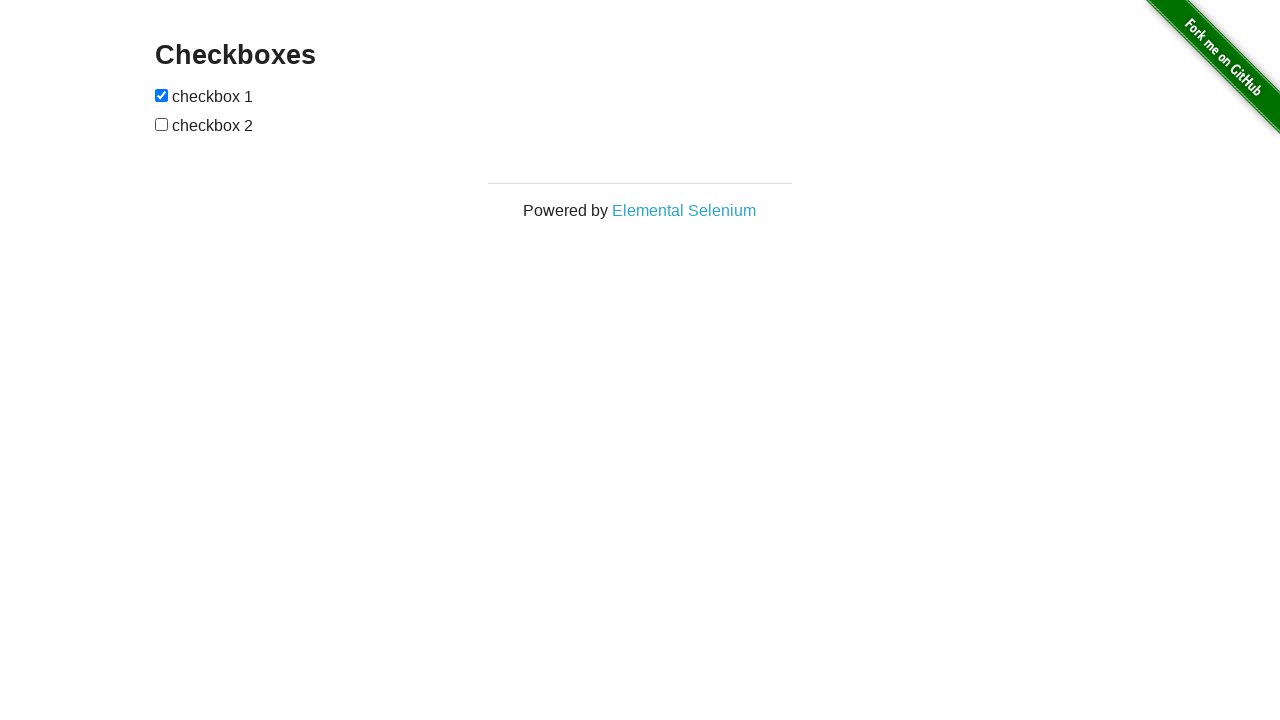

Clicked second checkbox (second click) at (162, 124) on xpath=//*[@id='checkboxes']/input[2]
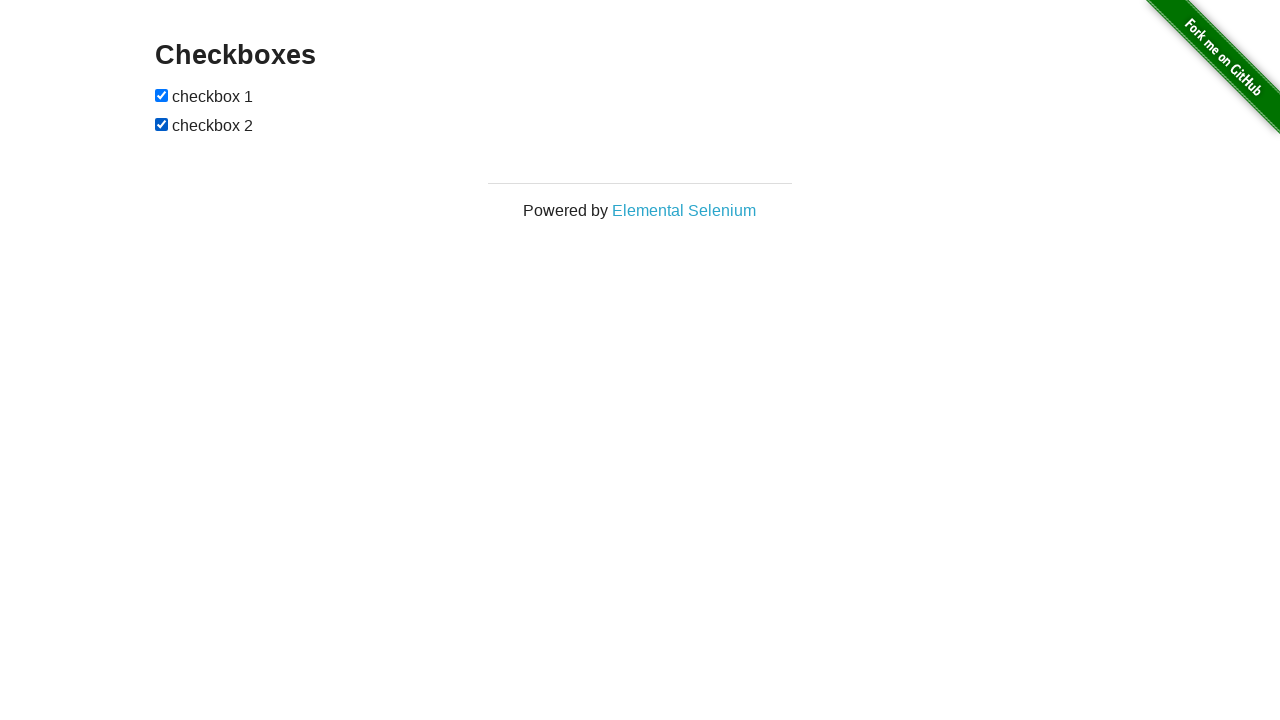

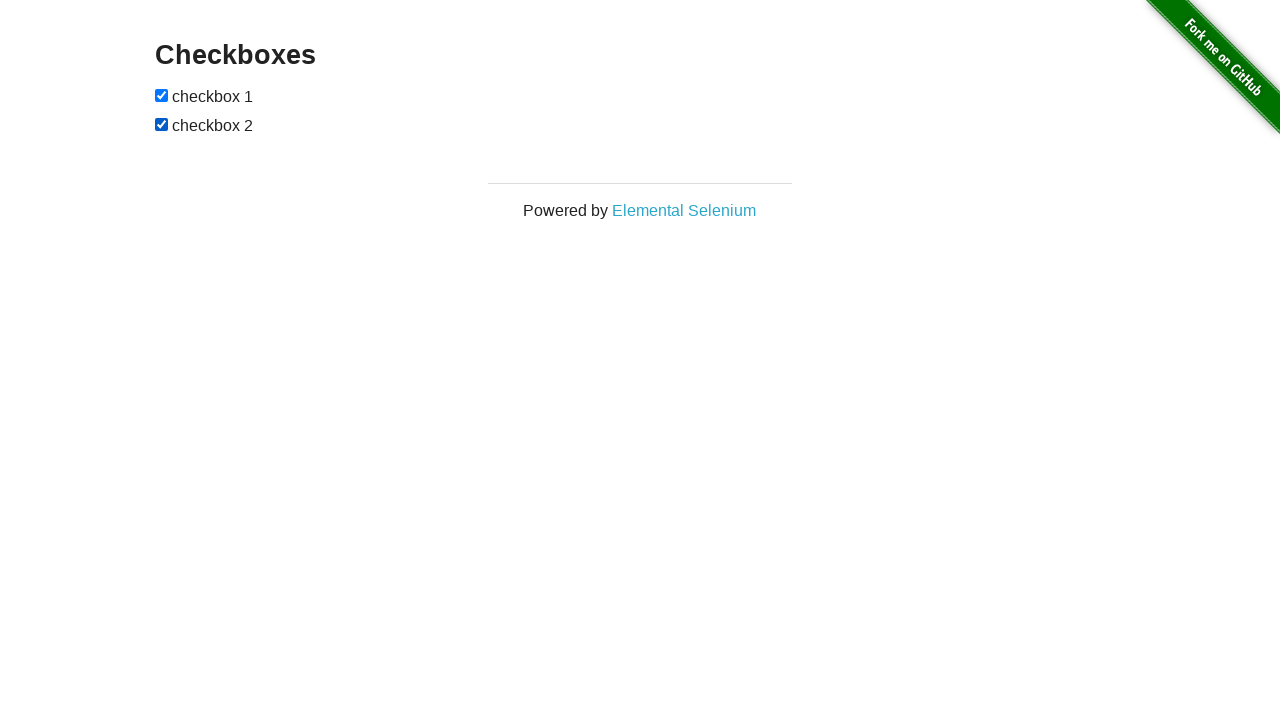